Tests drag and drop functionality on the jQuery UI demo page by dragging a draggable element onto a droppable target within an iframe.

Starting URL: https://jqueryui.com/droppable/

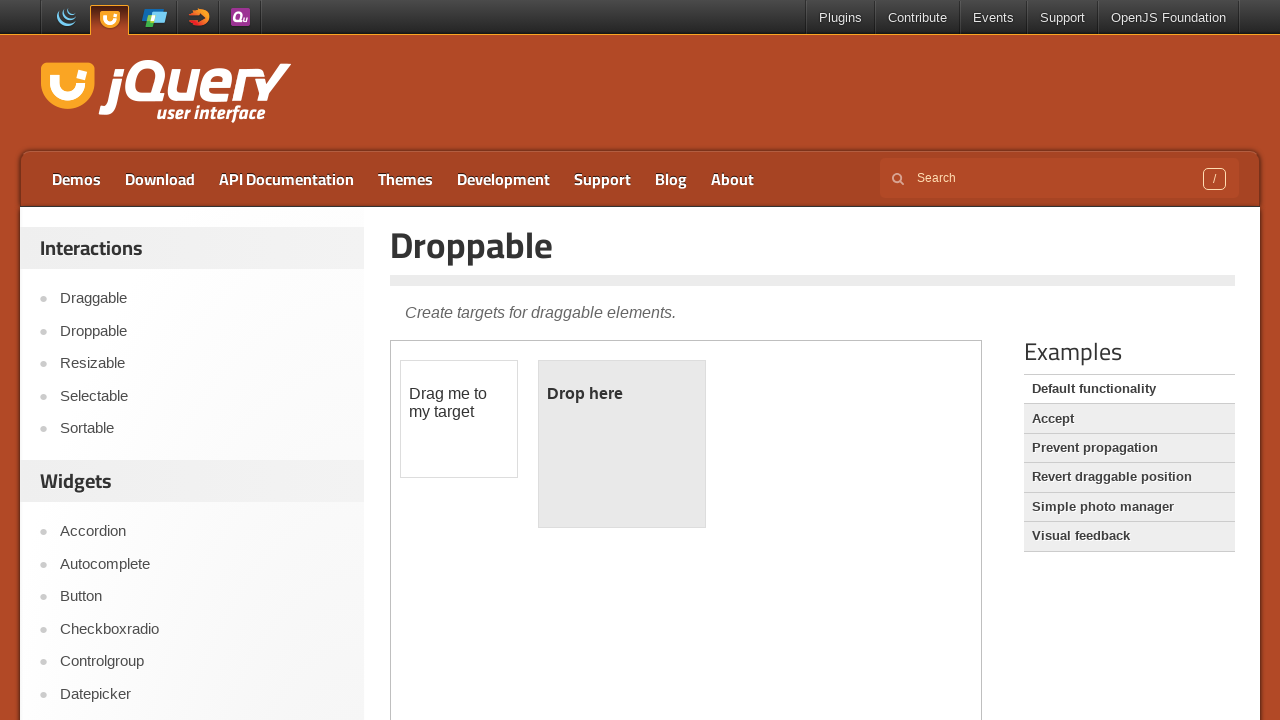

Located the demo iframe
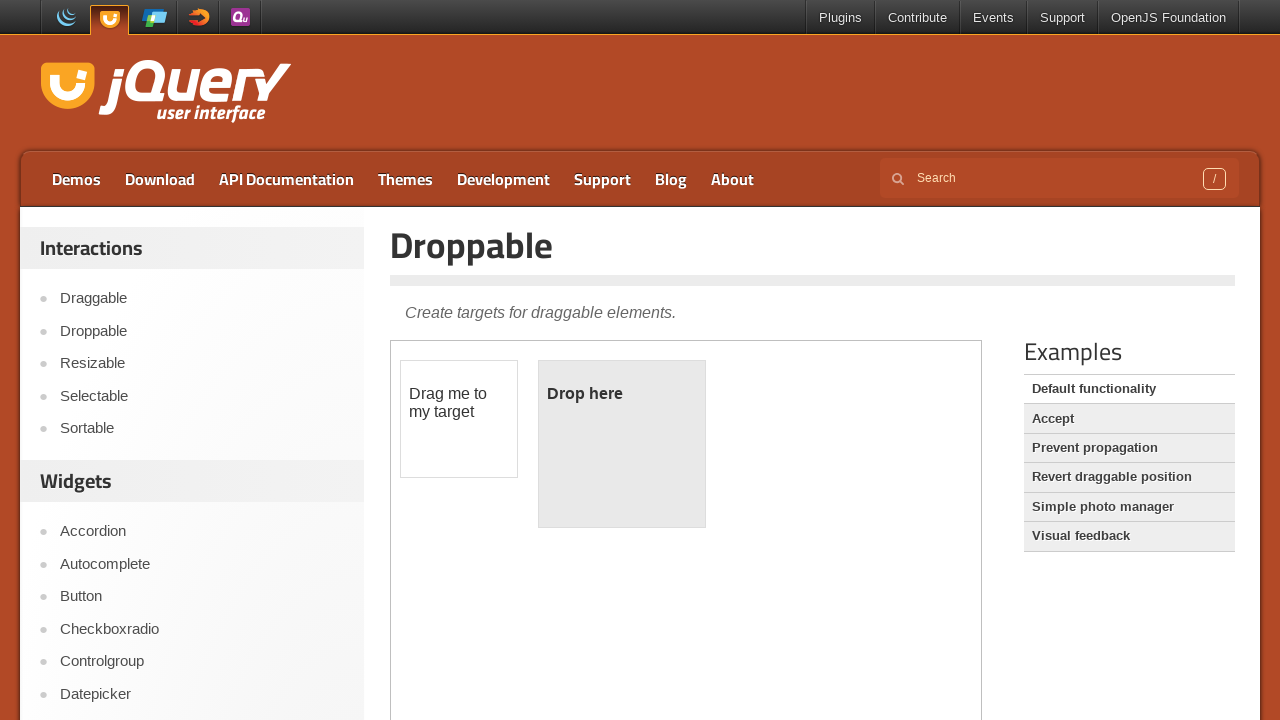

Located the draggable element
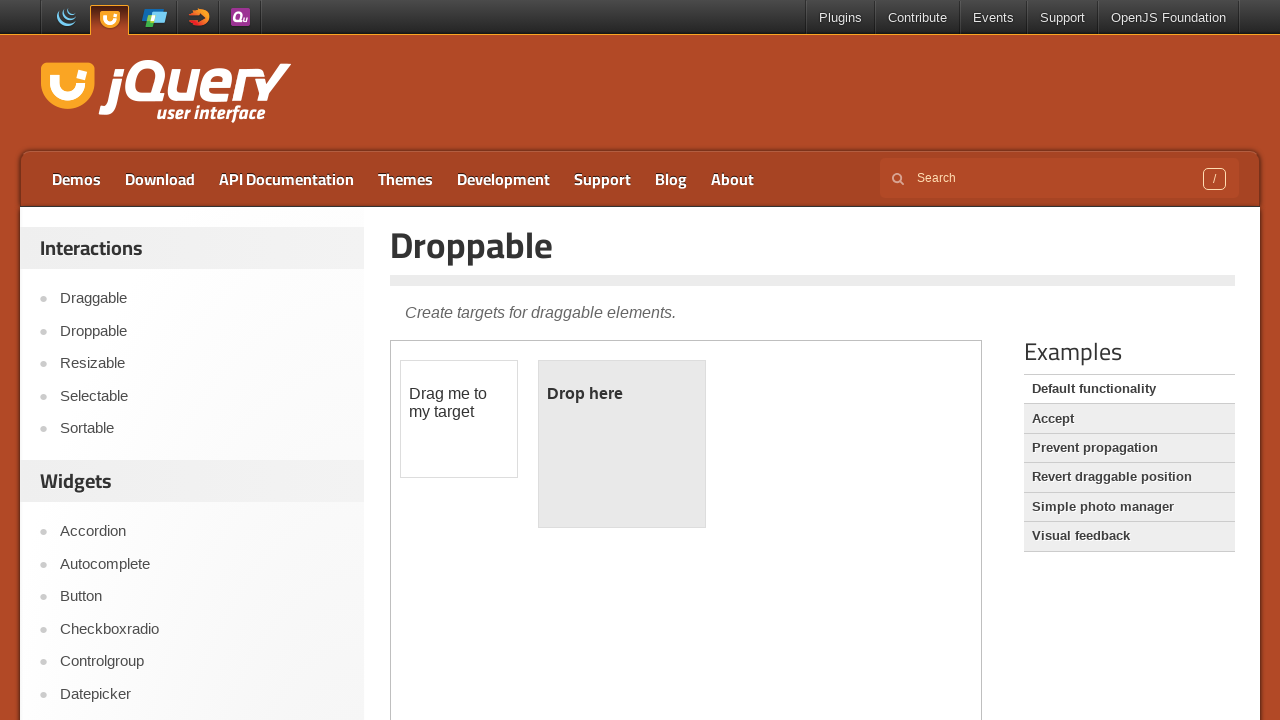

Located the droppable target element
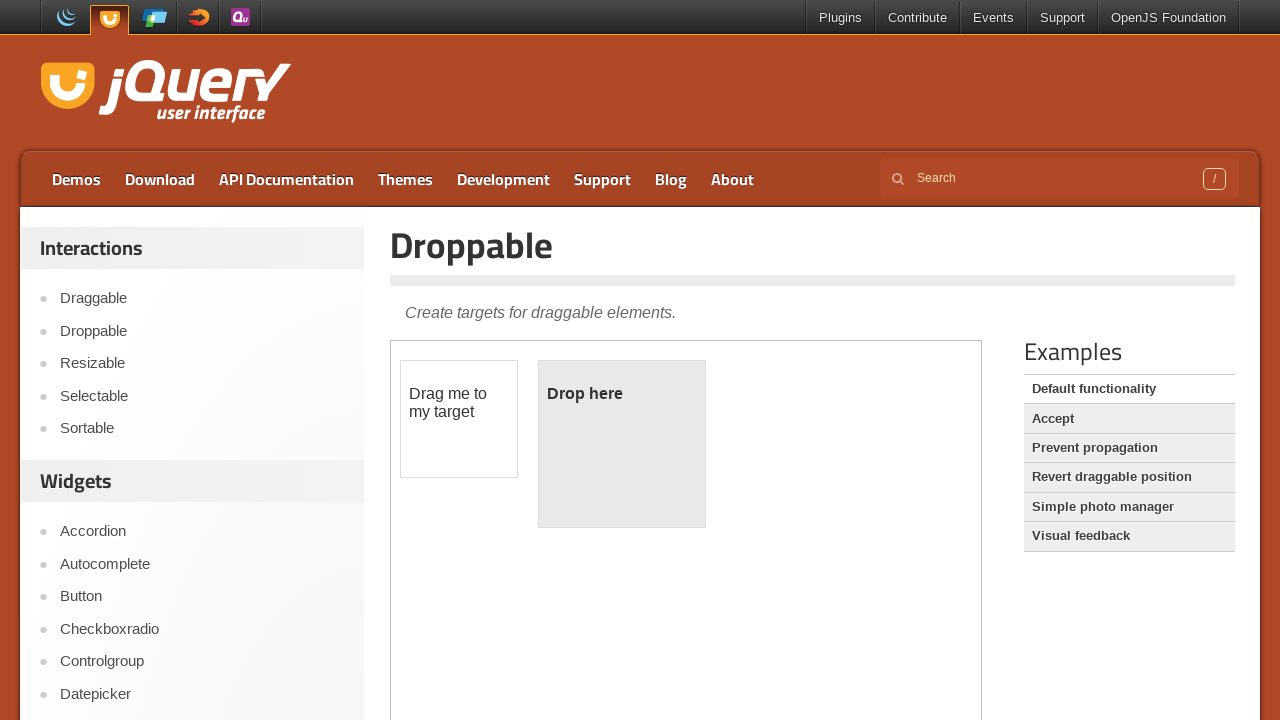

Dragged the draggable element onto the droppable target at (622, 444)
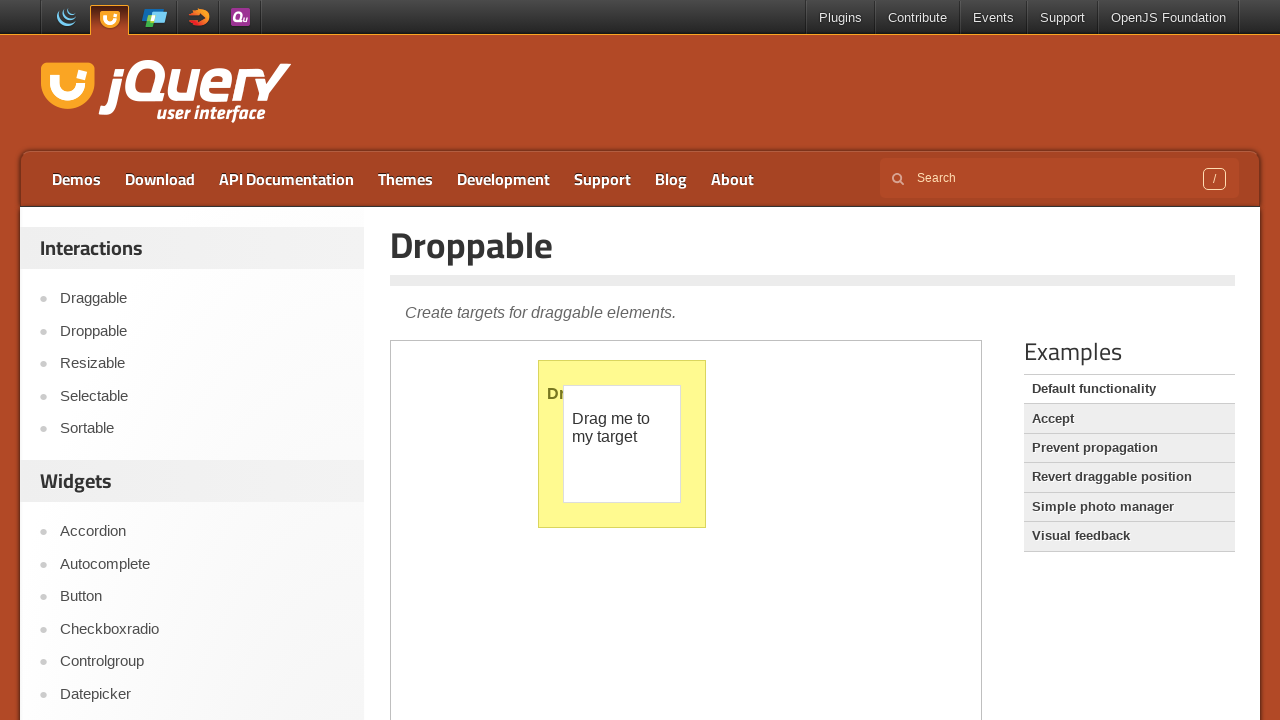

Verified droppable element now has ui-state-highlight class after successful drop
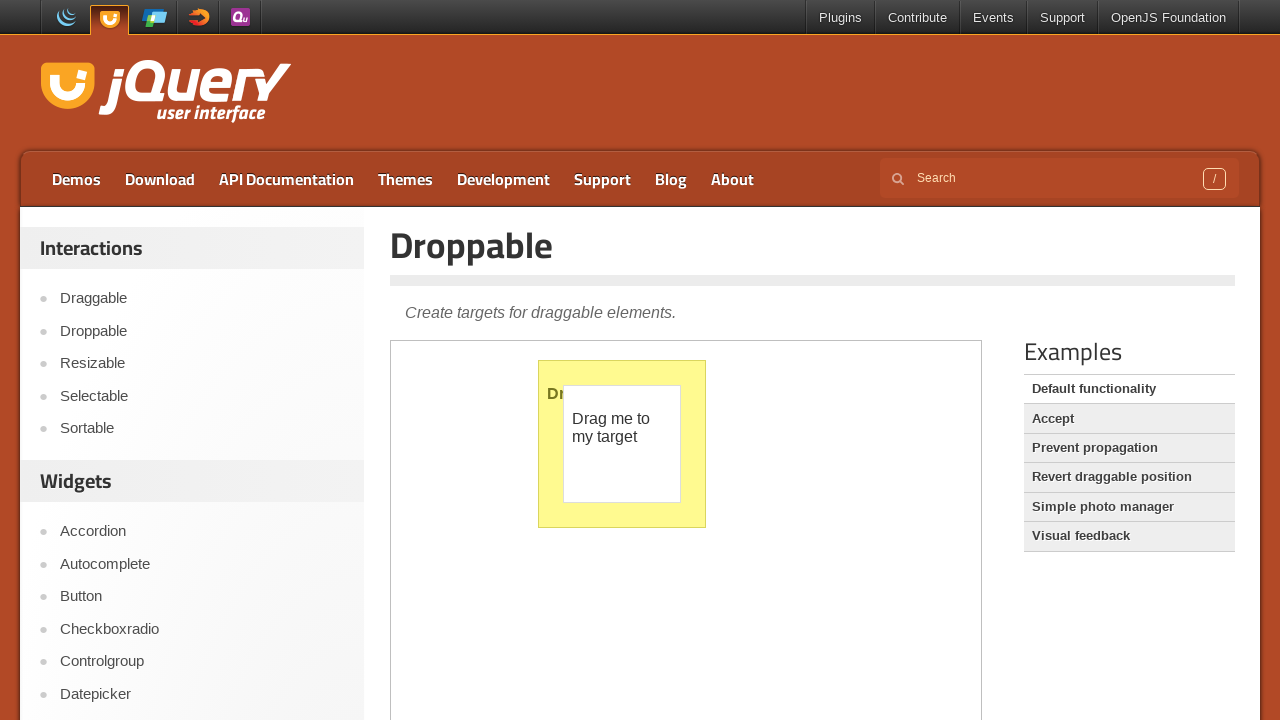

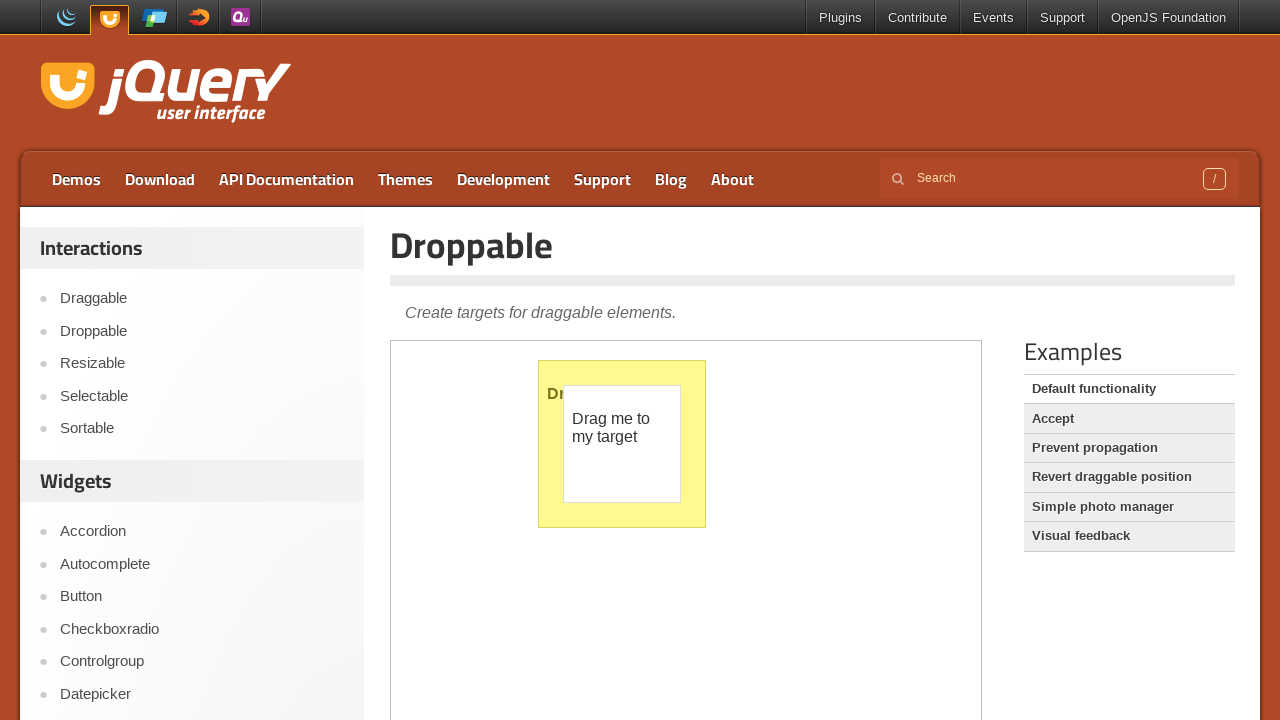